Tests a login form by filling in credentials and clicking the login button to verify successful submission

Starting URL: https://v1.training-support.net/selenium/login-form

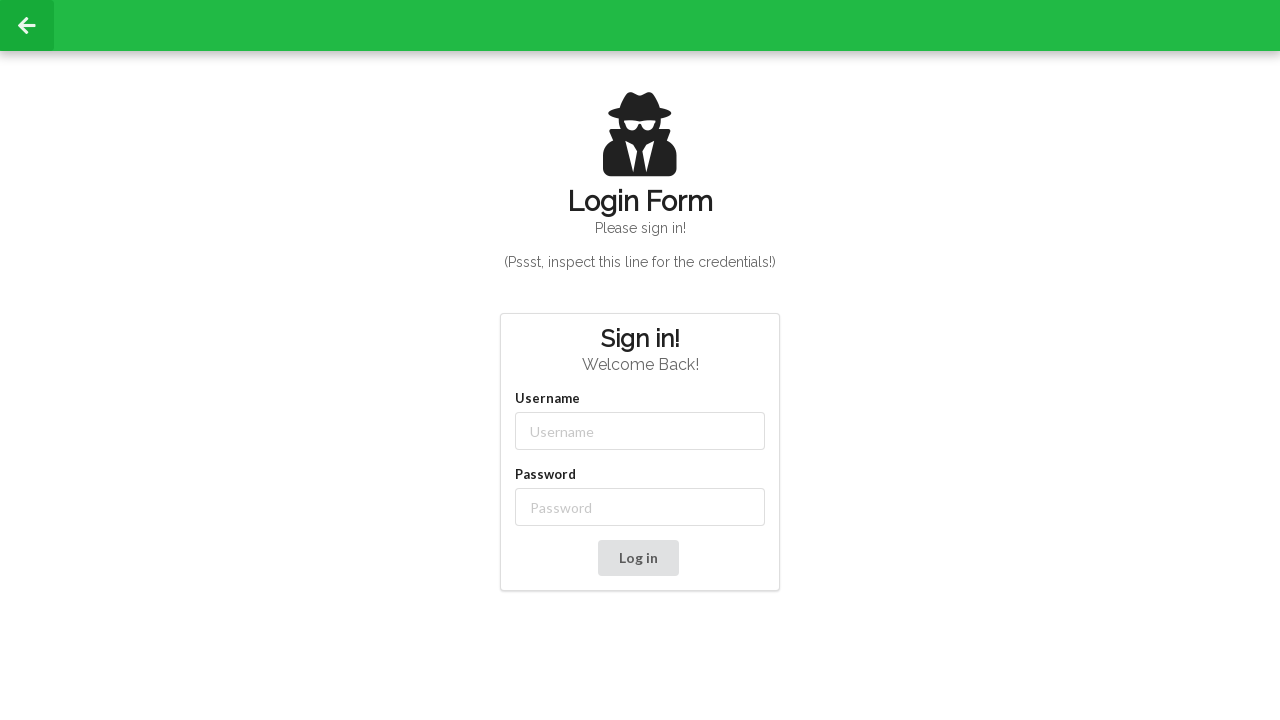

Filled username field with 'admin' on #username
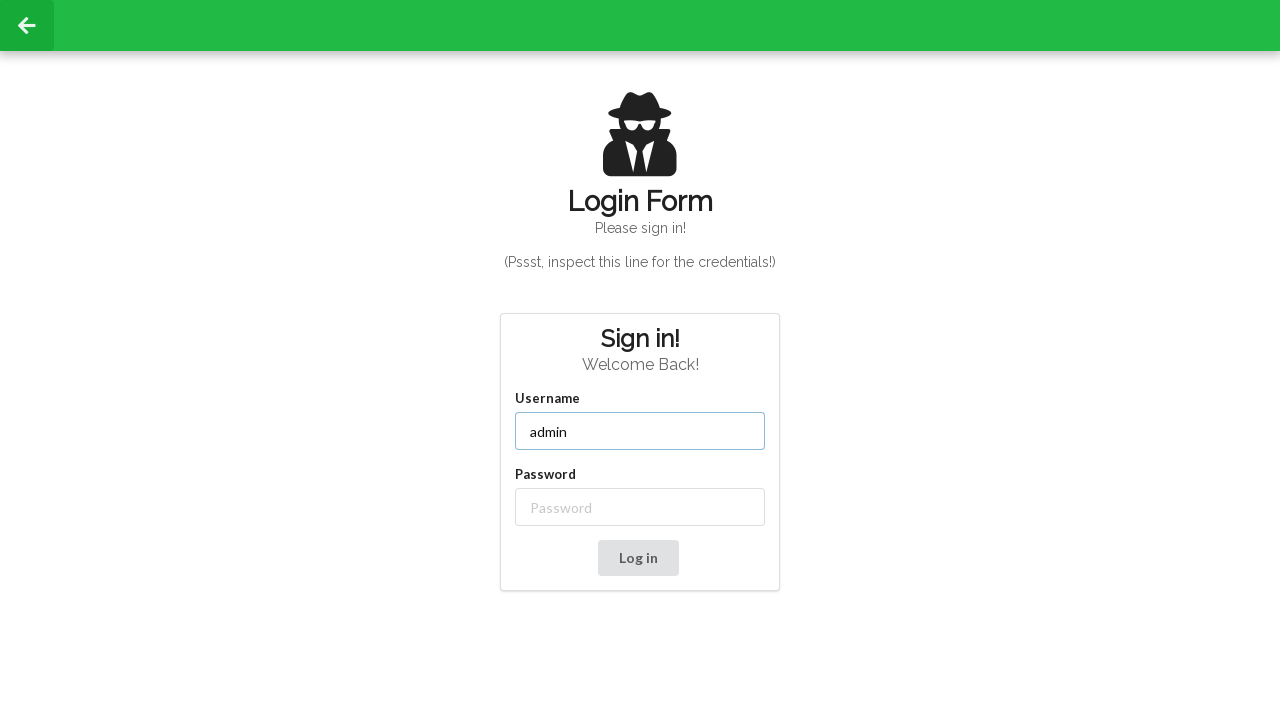

Filled password field with 'password' on #password
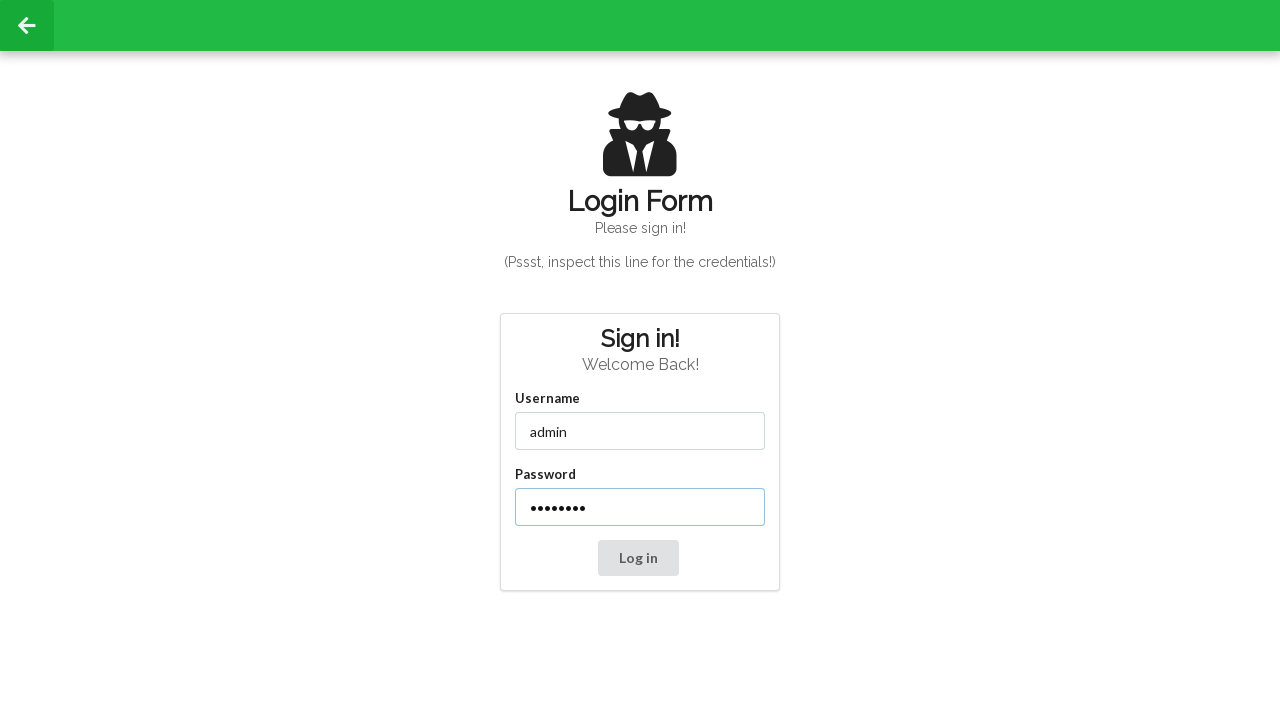

Clicked login button to submit credentials at (638, 558) on button:text('Log in')
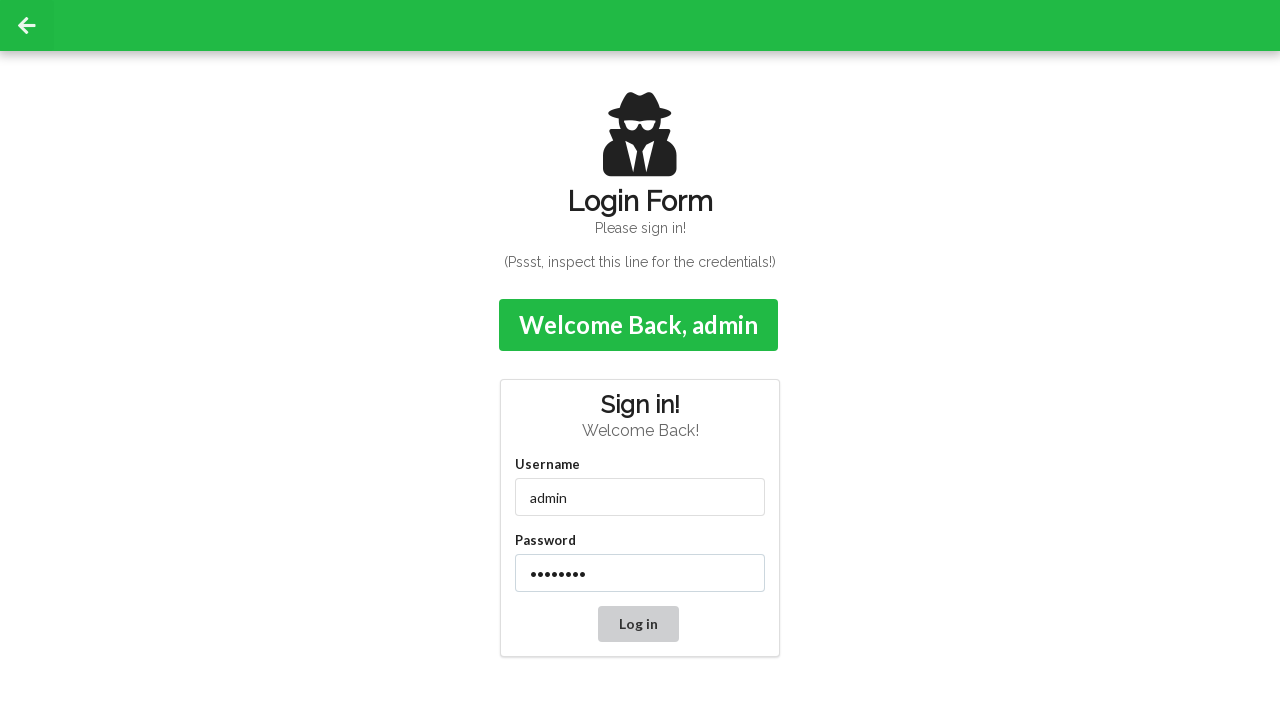

Login confirmation message appeared
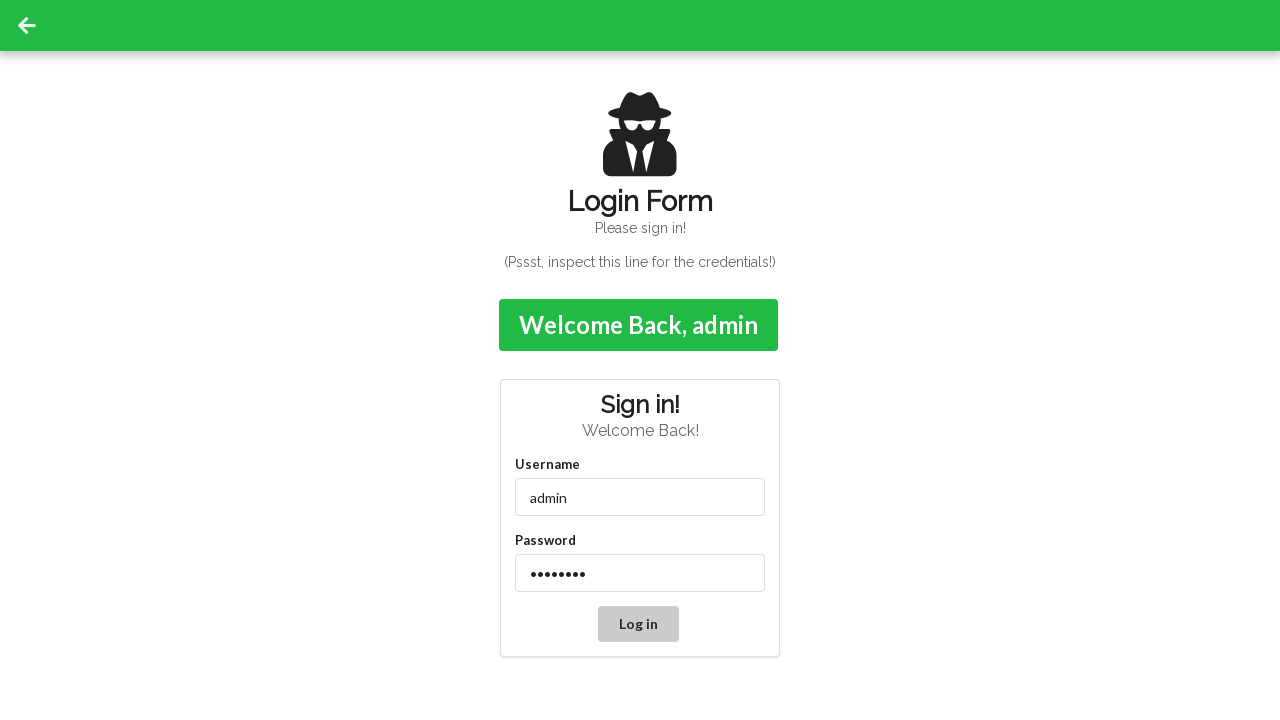

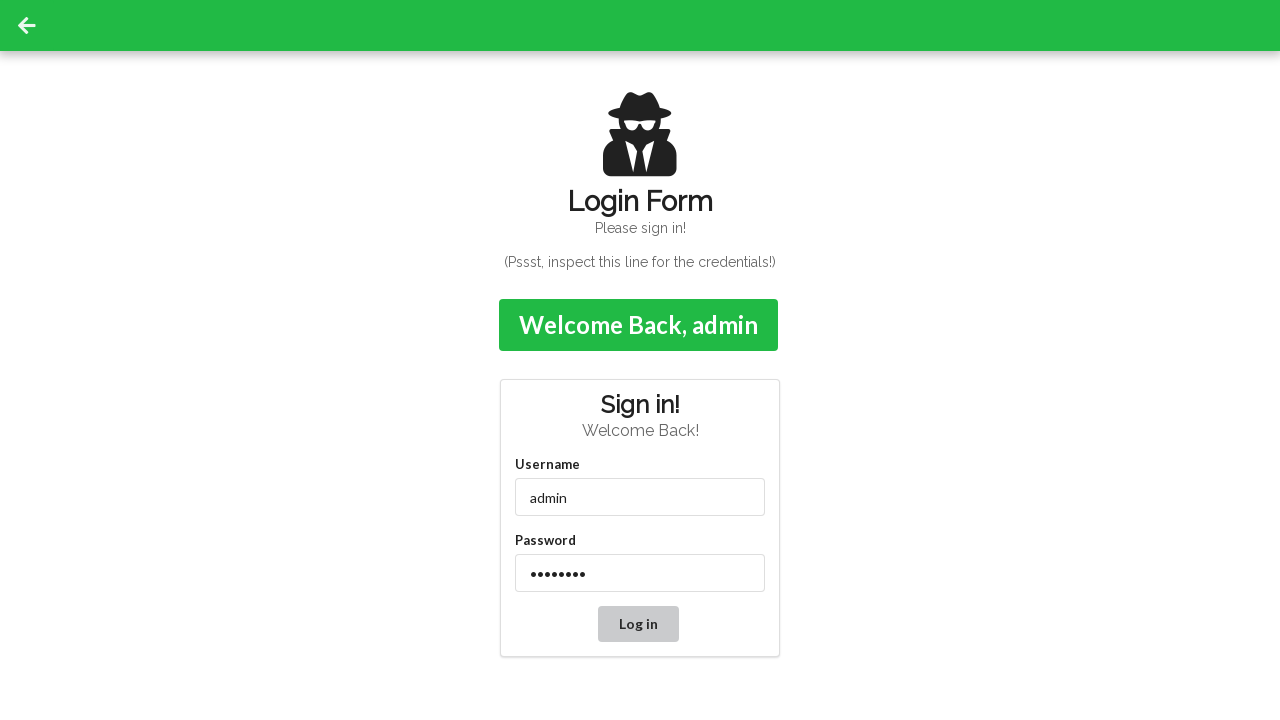